Tests the Radio Button page by clicking the Impressive radio button and verifying selection

Starting URL: https://demoqa.com/radio-button

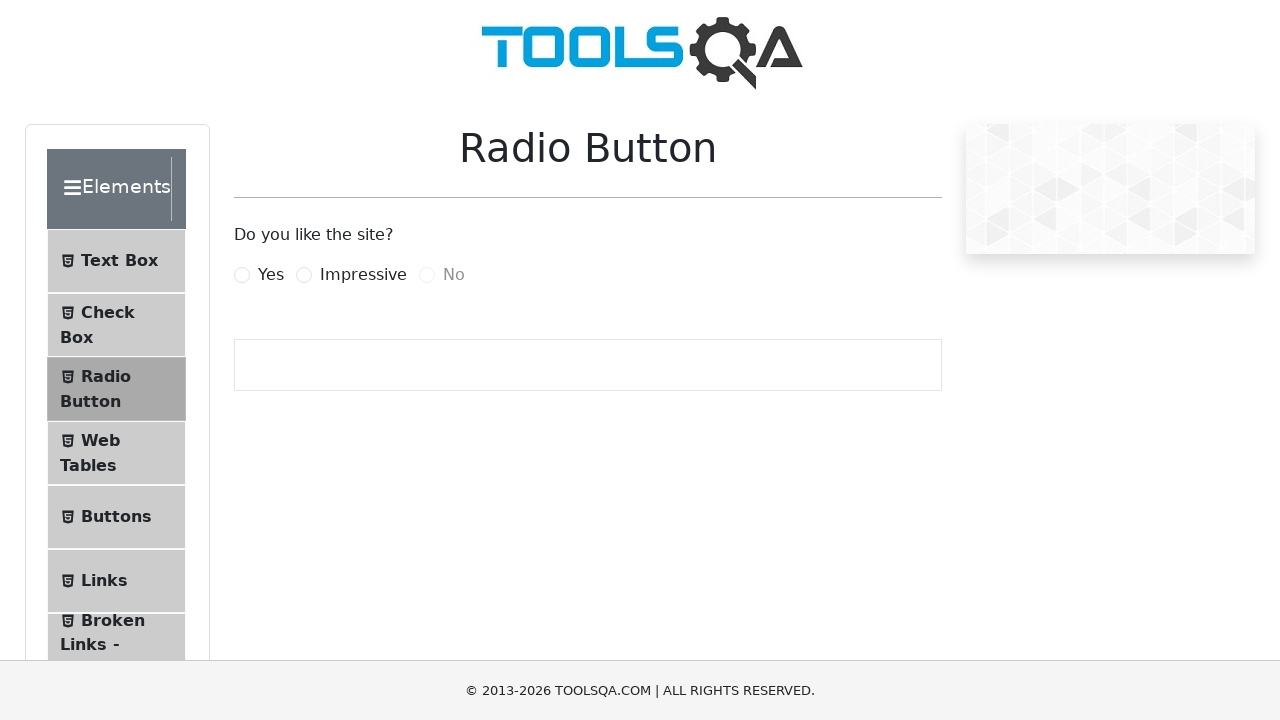

Clicked Impressive radio button at (363, 275) on label[for='impressiveRadio']
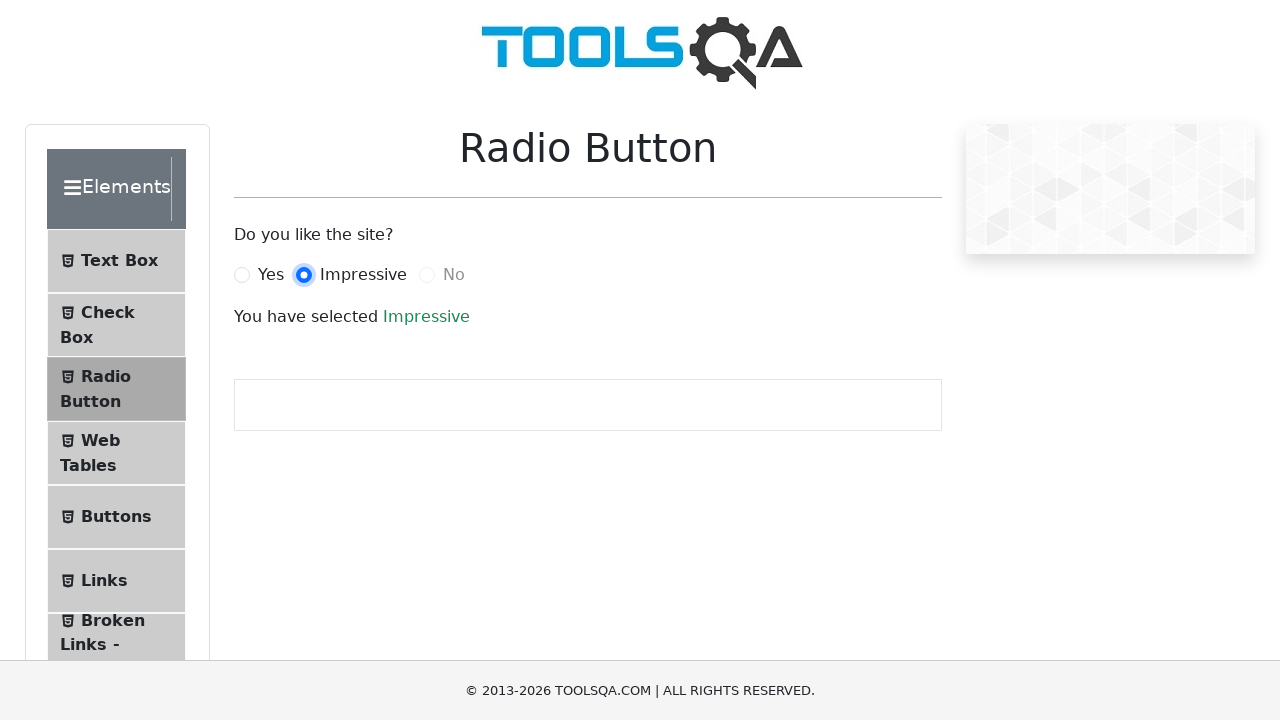

Success message appeared after selecting Impressive radio button
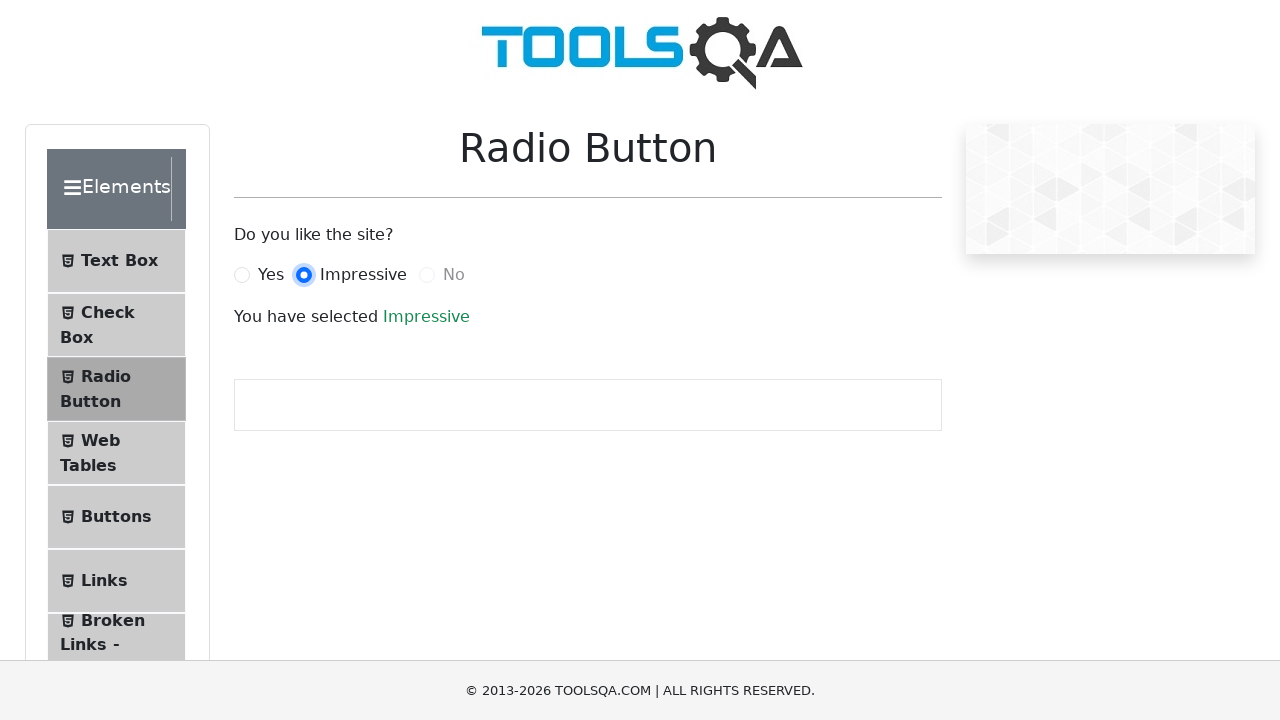

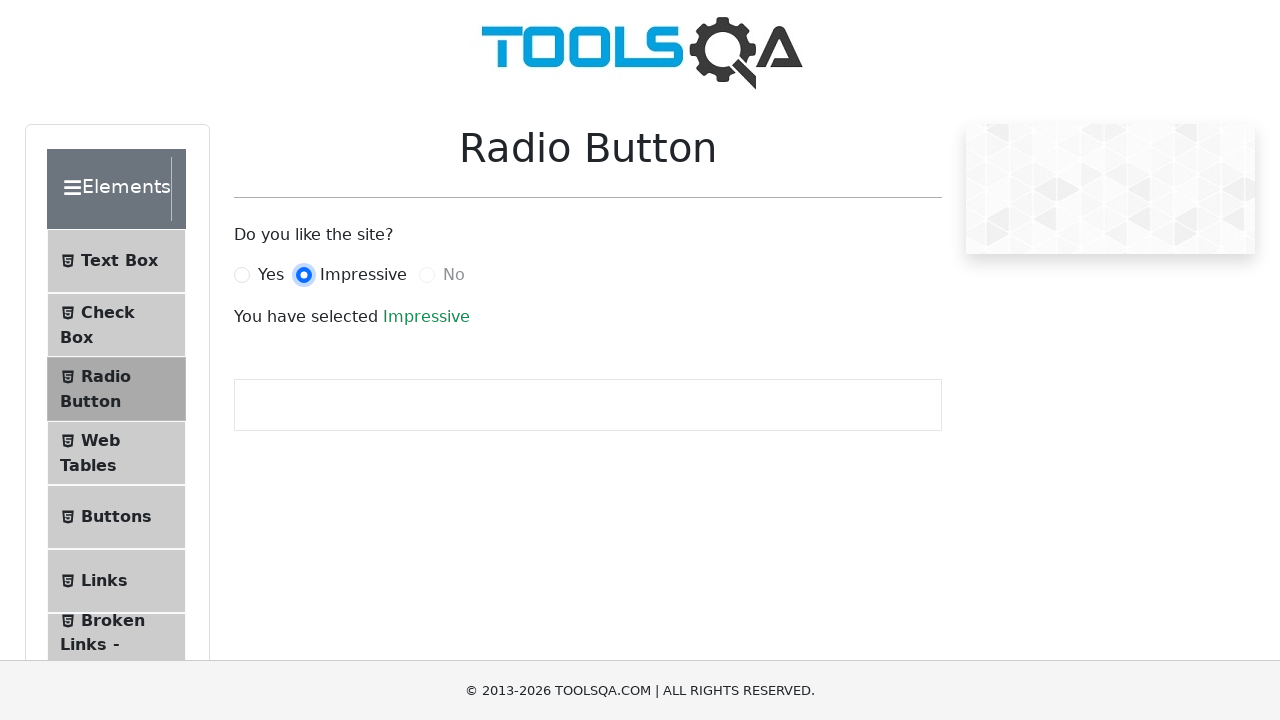